Tests JavaScript Confirm dialog by clicking the confirm button, dismissing (canceling) the dialog, and verifying the result text shows "You clicked: Cancel"

Starting URL: https://the-internet.herokuapp.com/javascript_alerts

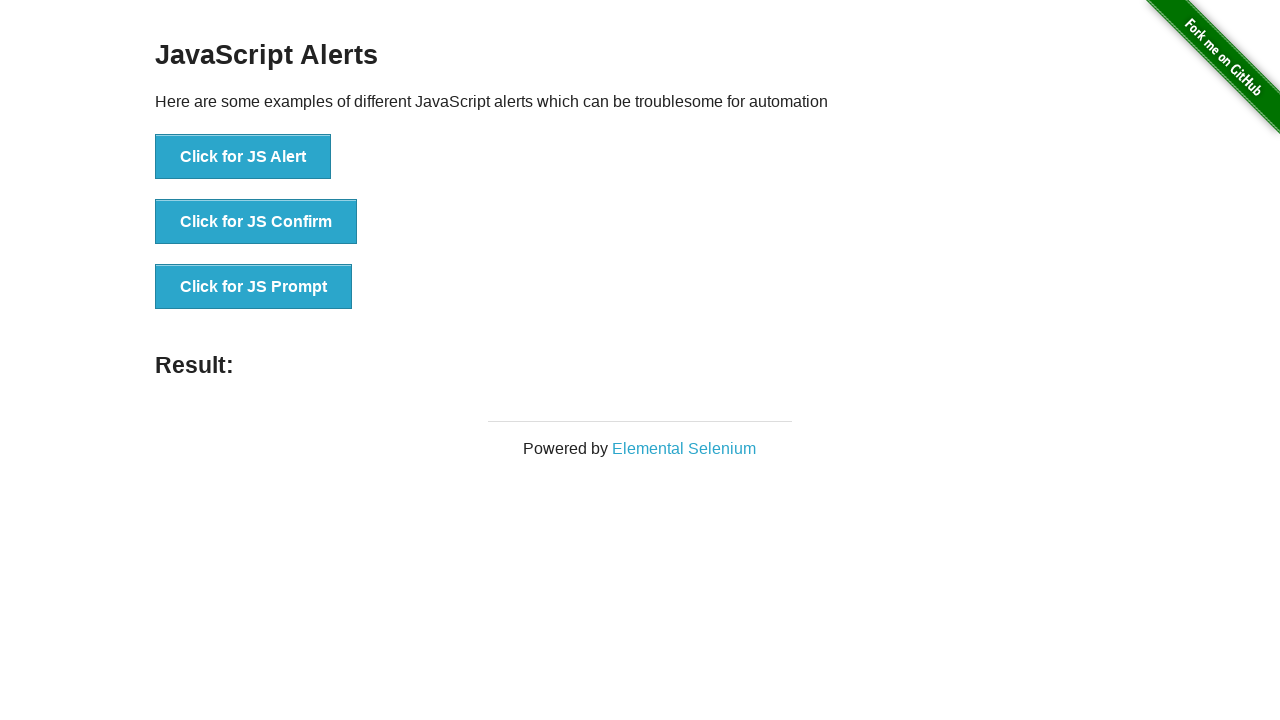

Set up dialog handler to dismiss the confirm dialog
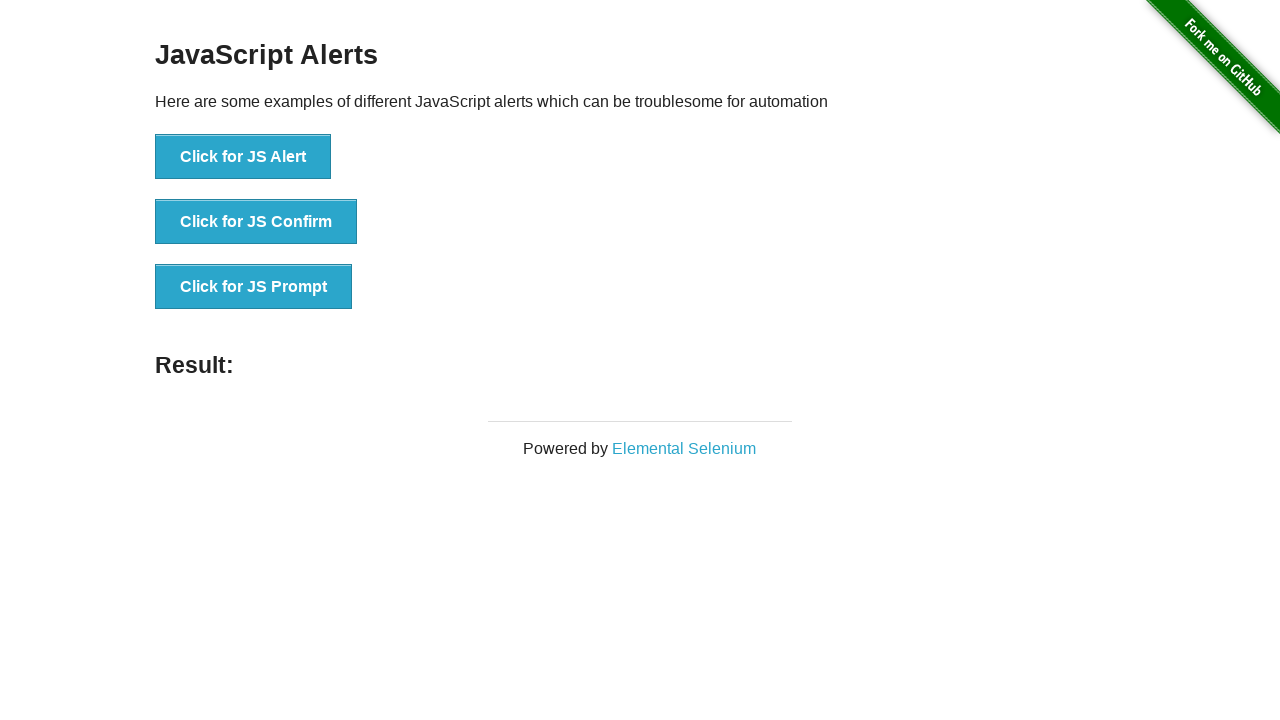

Clicked the JS Confirm button at (256, 222) on xpath=//*[text()='Click for JS Confirm']
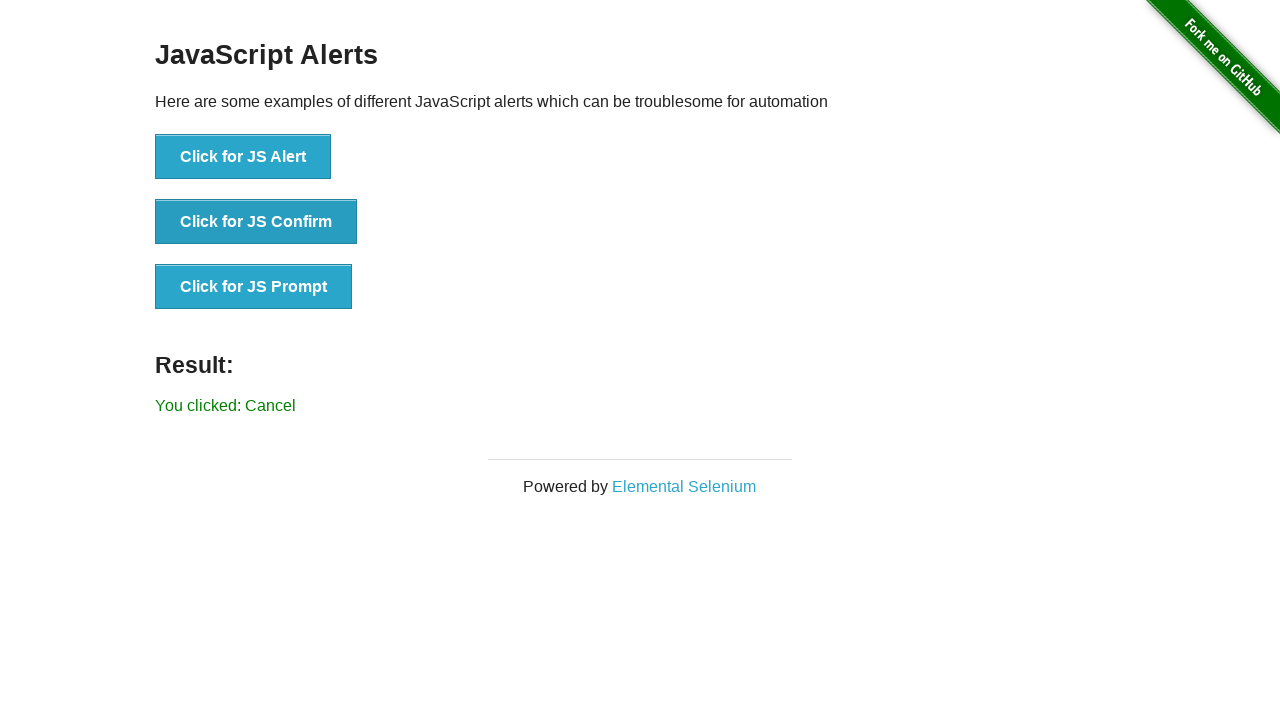

Result text element loaded after dismissing confirm dialog
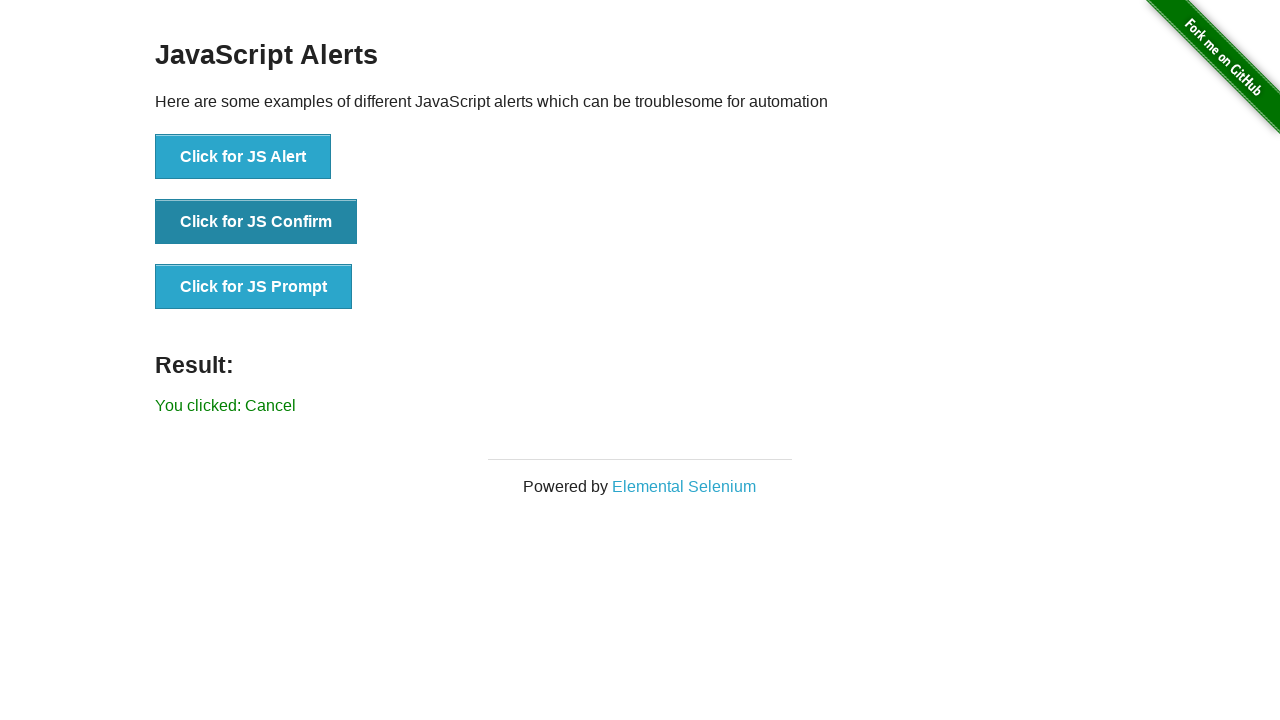

Retrieved result text content
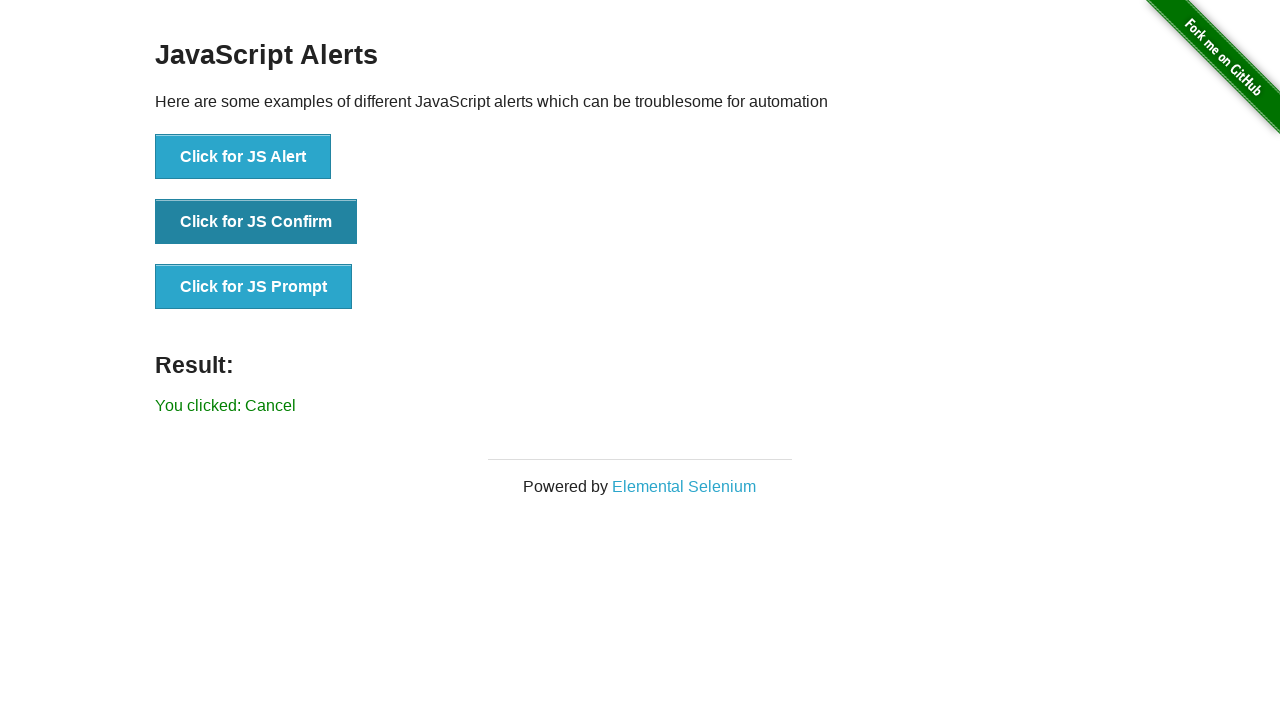

Verified result text shows 'You clicked: Cancel'
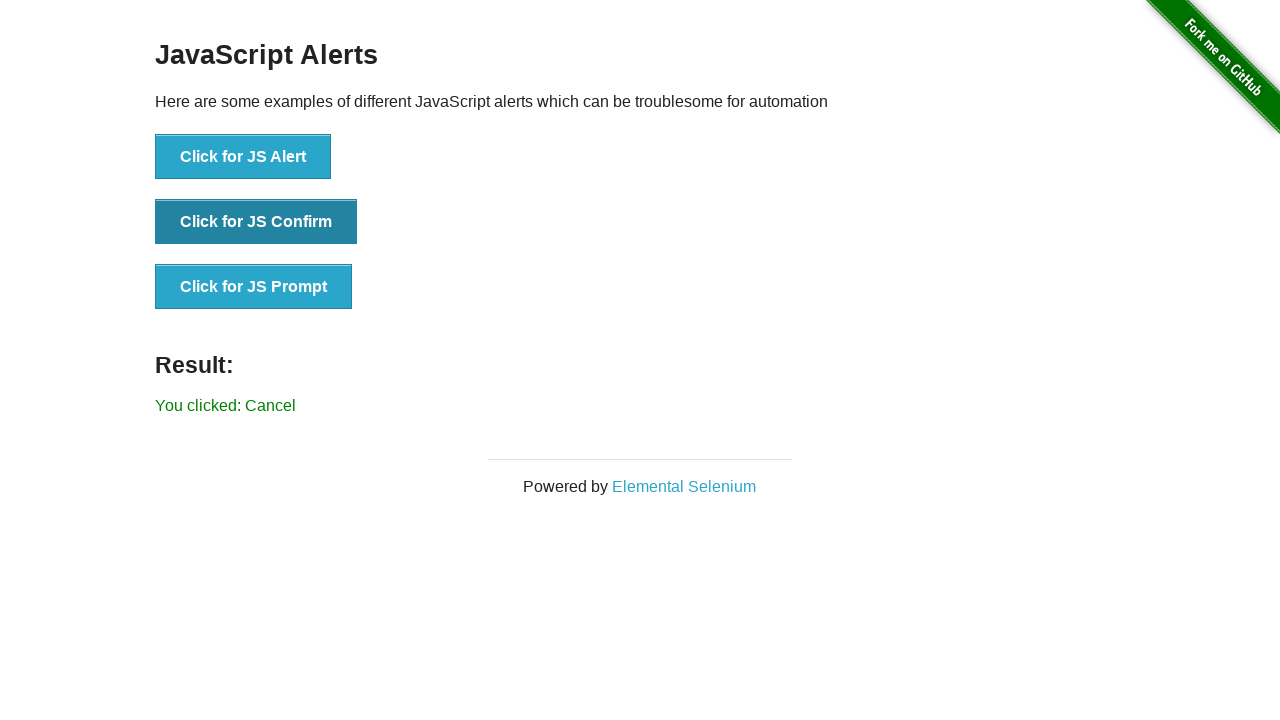

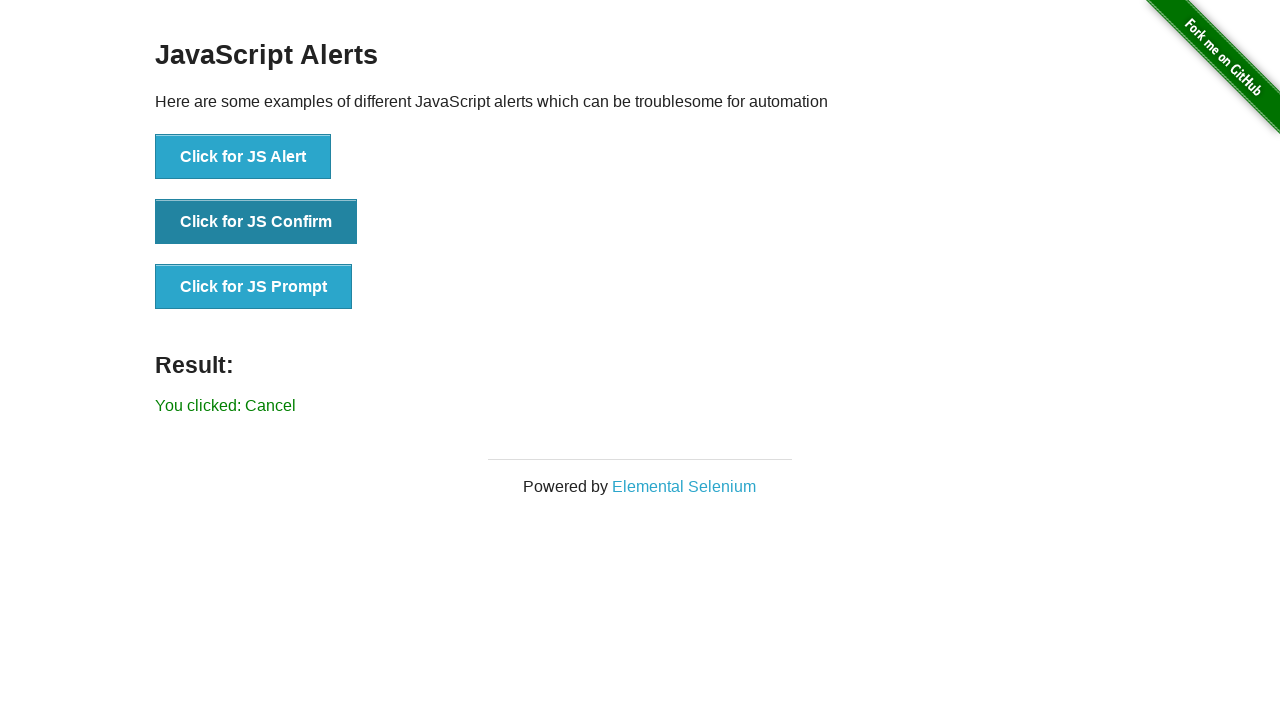